Tests basic GitHub navigation by visiting the homepage, navigating to a user profile page, verifying the page title contains the username, and using browser back navigation to return to the homepage.

Starting URL: https://github.com

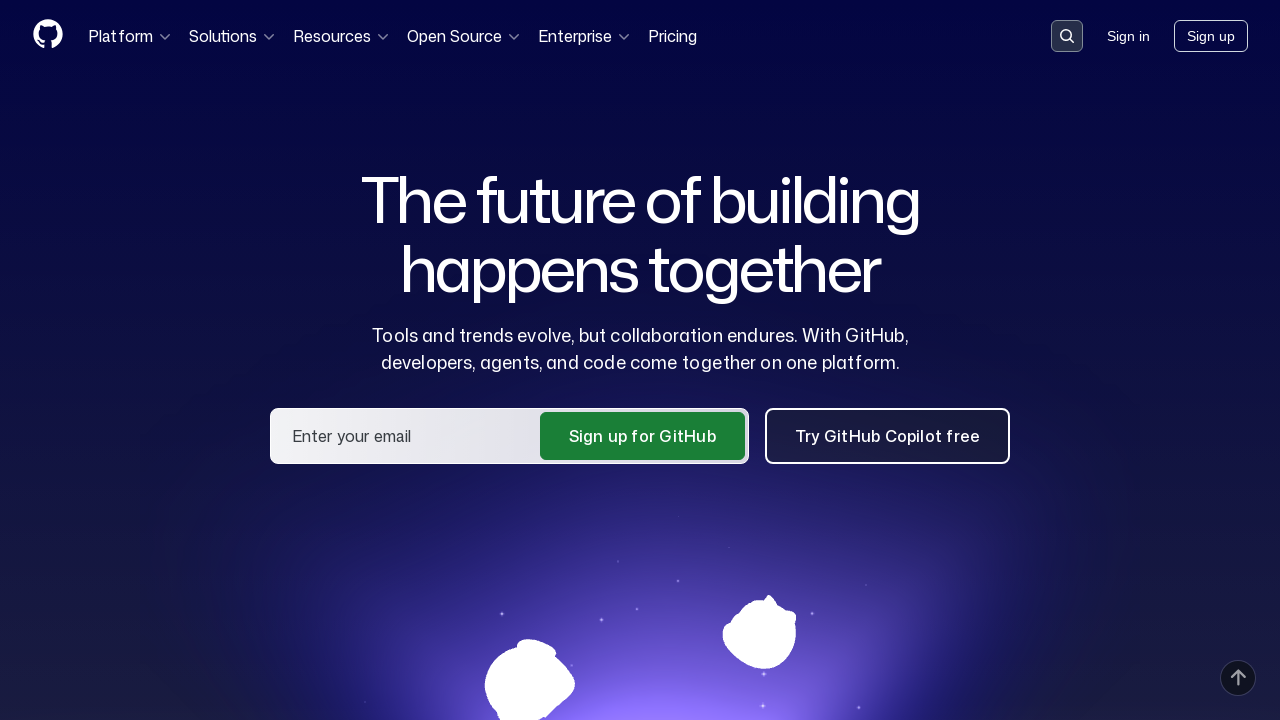

GitHub homepage loaded (domcontentloaded)
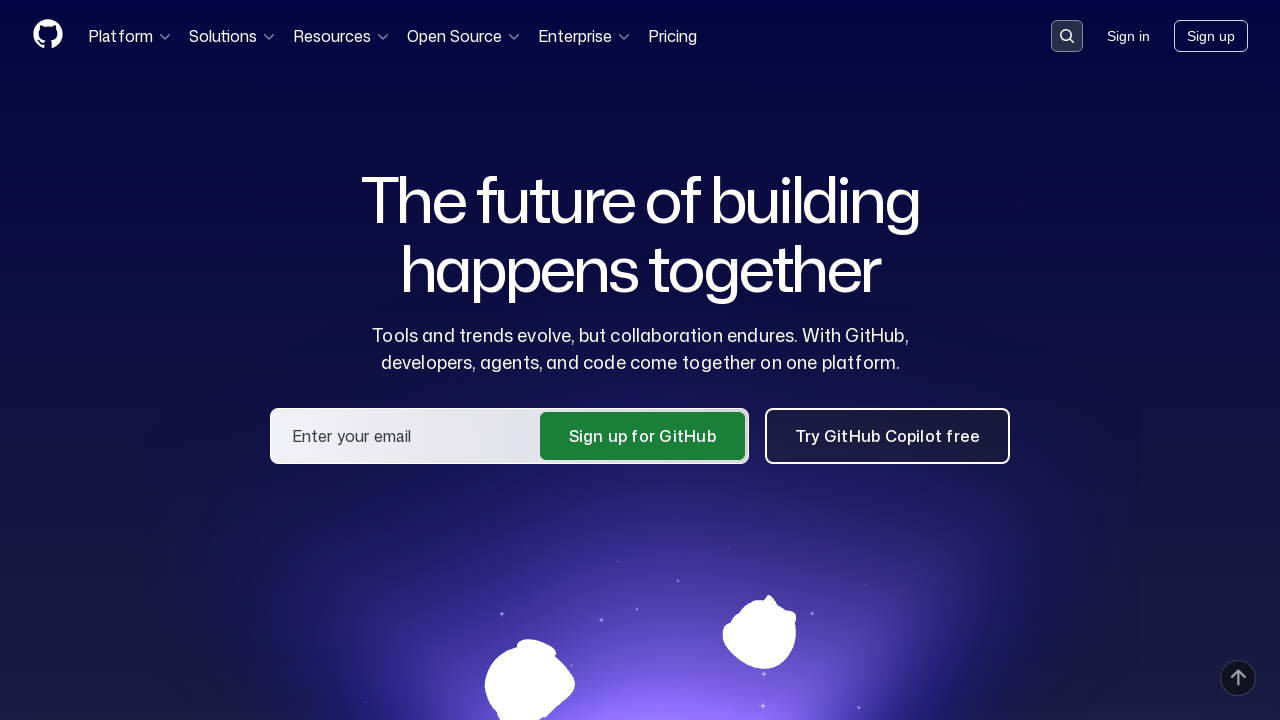

Navigated to user profile page (https://github.com/sadikturan)
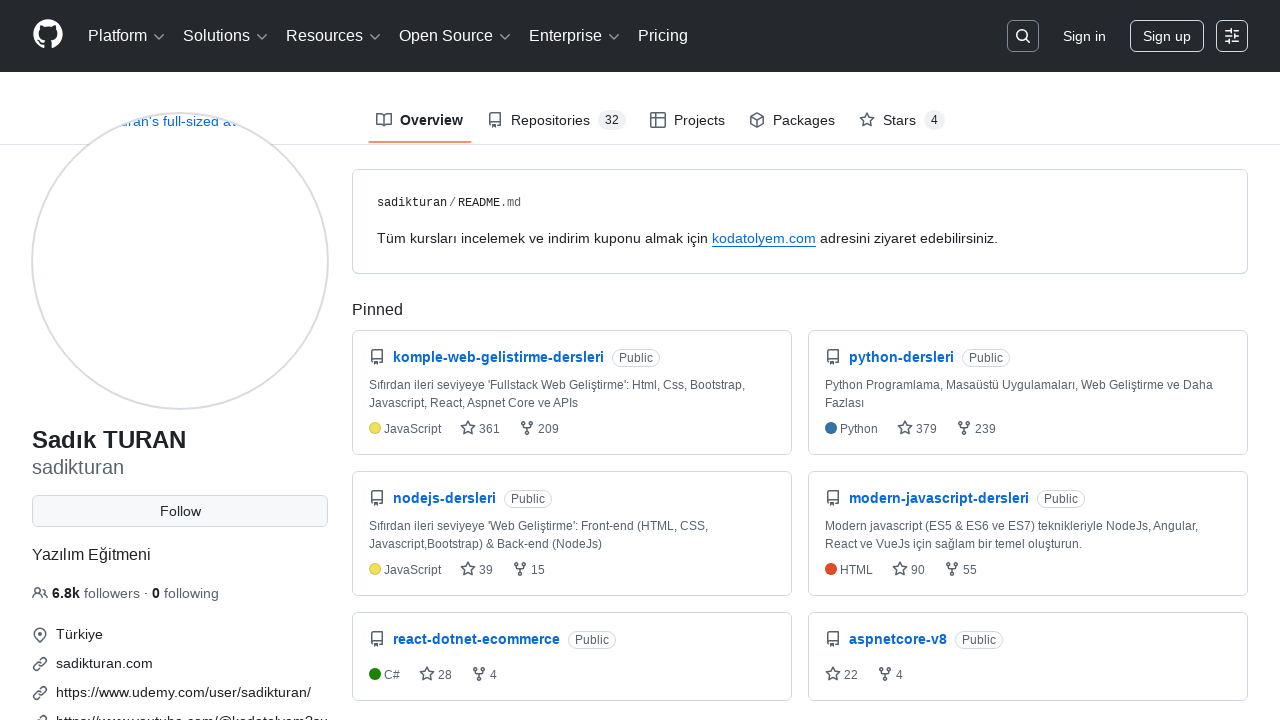

User profile page loaded (domcontentloaded)
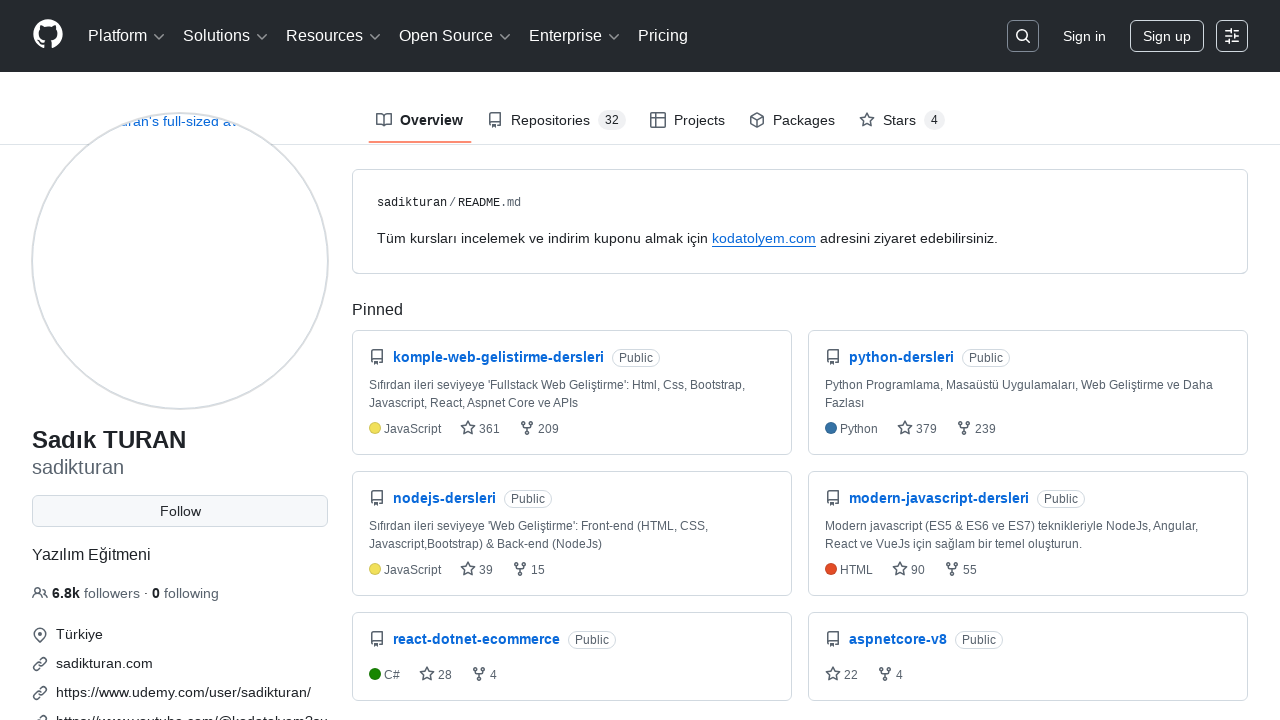

Retrieved page title: sadikturan (Sadık TURAN) · GitHub
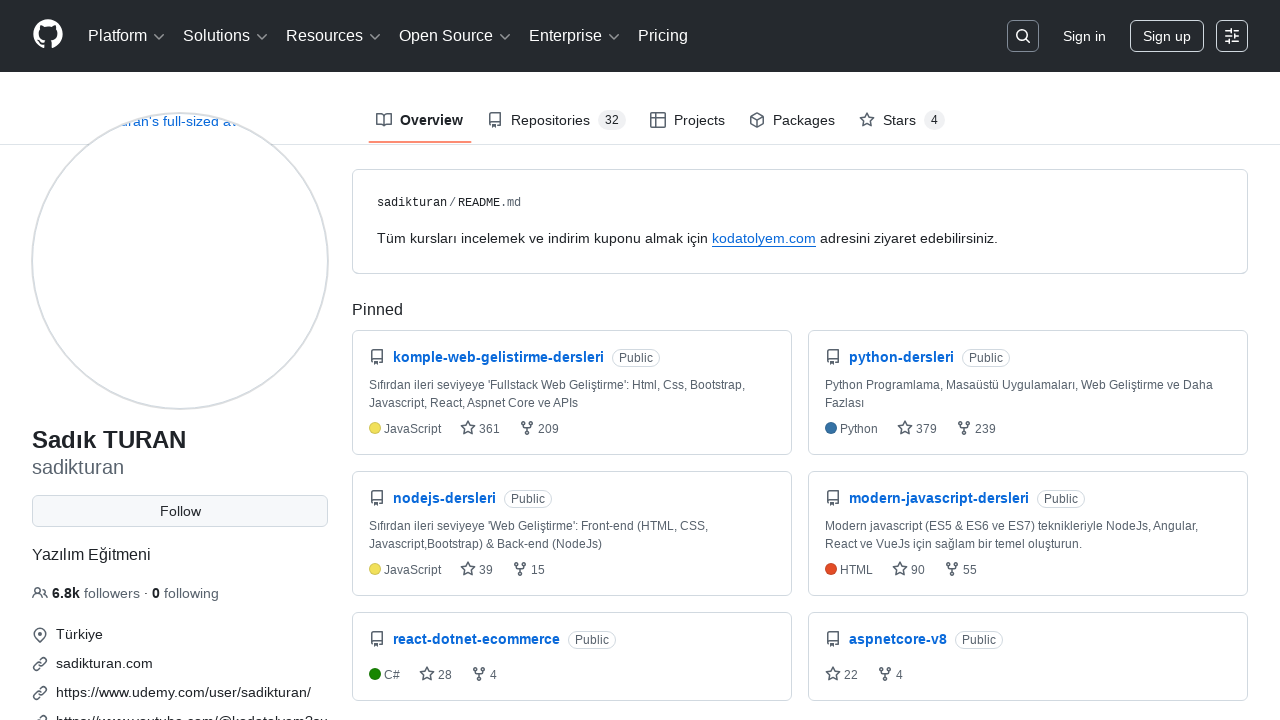

Verified username 'sadikturan' appears in page title
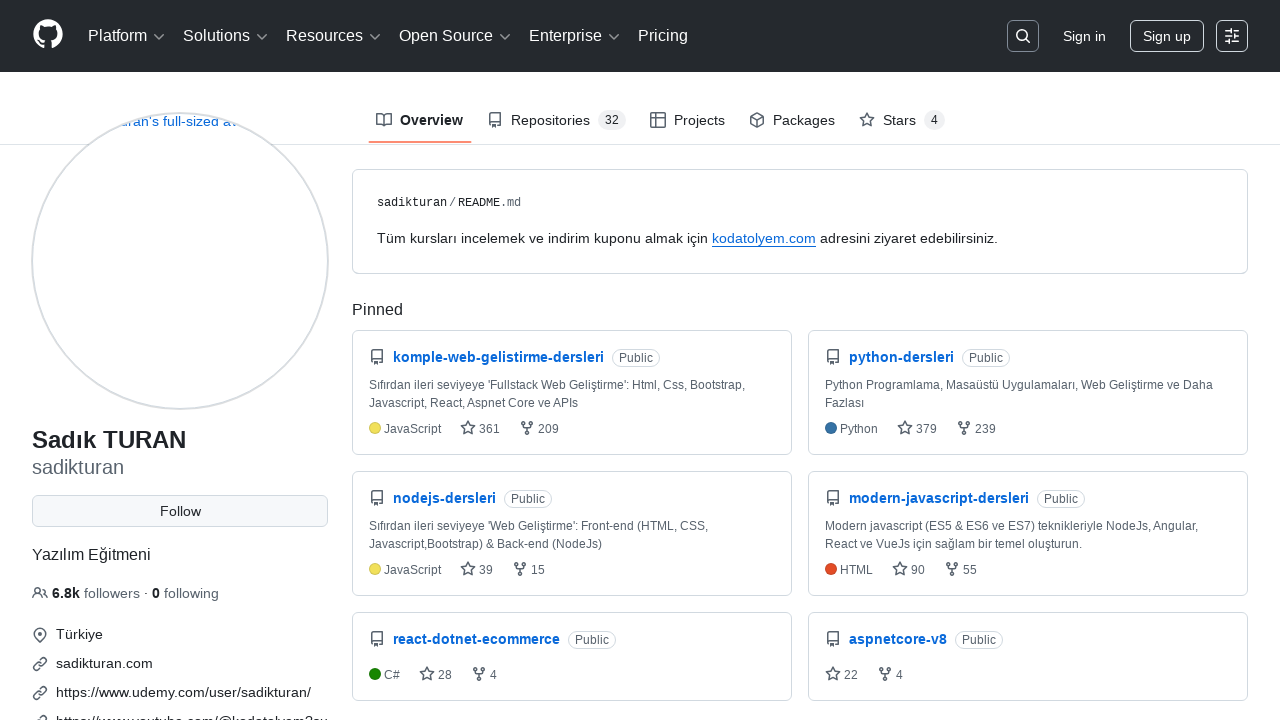

Navigated back to GitHub homepage using browser back button
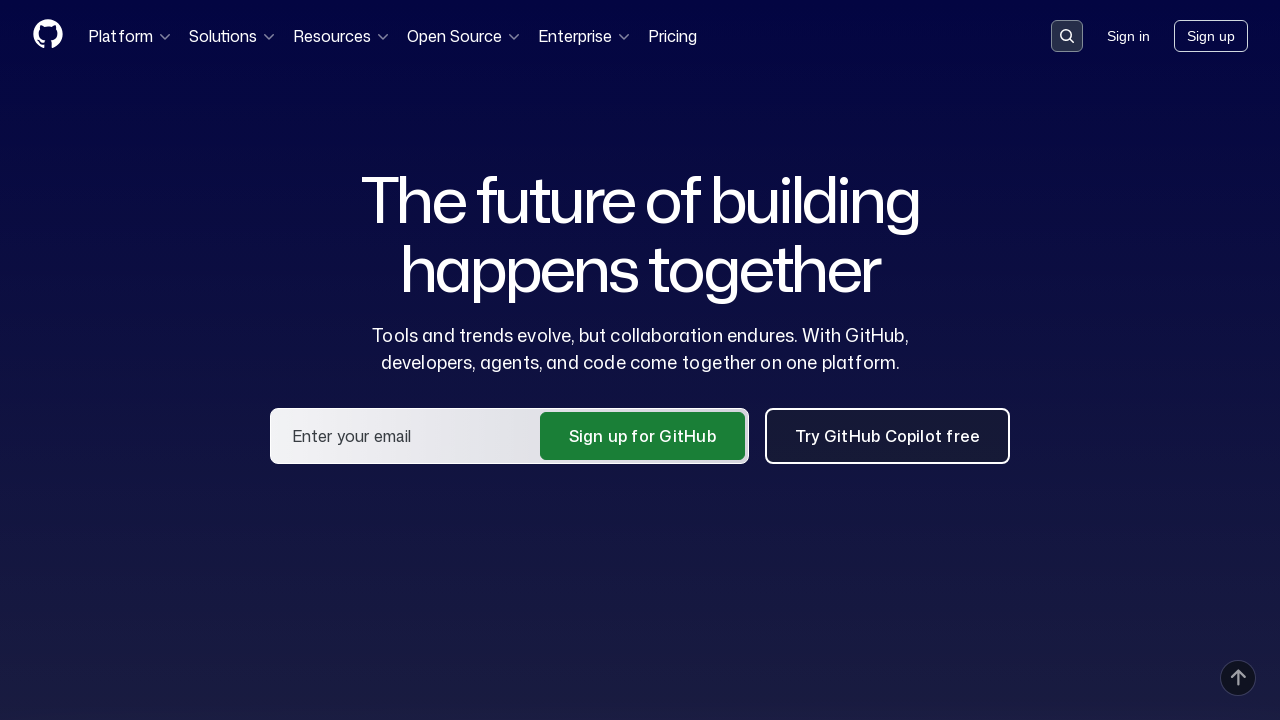

GitHub homepage reloaded after back navigation (domcontentloaded)
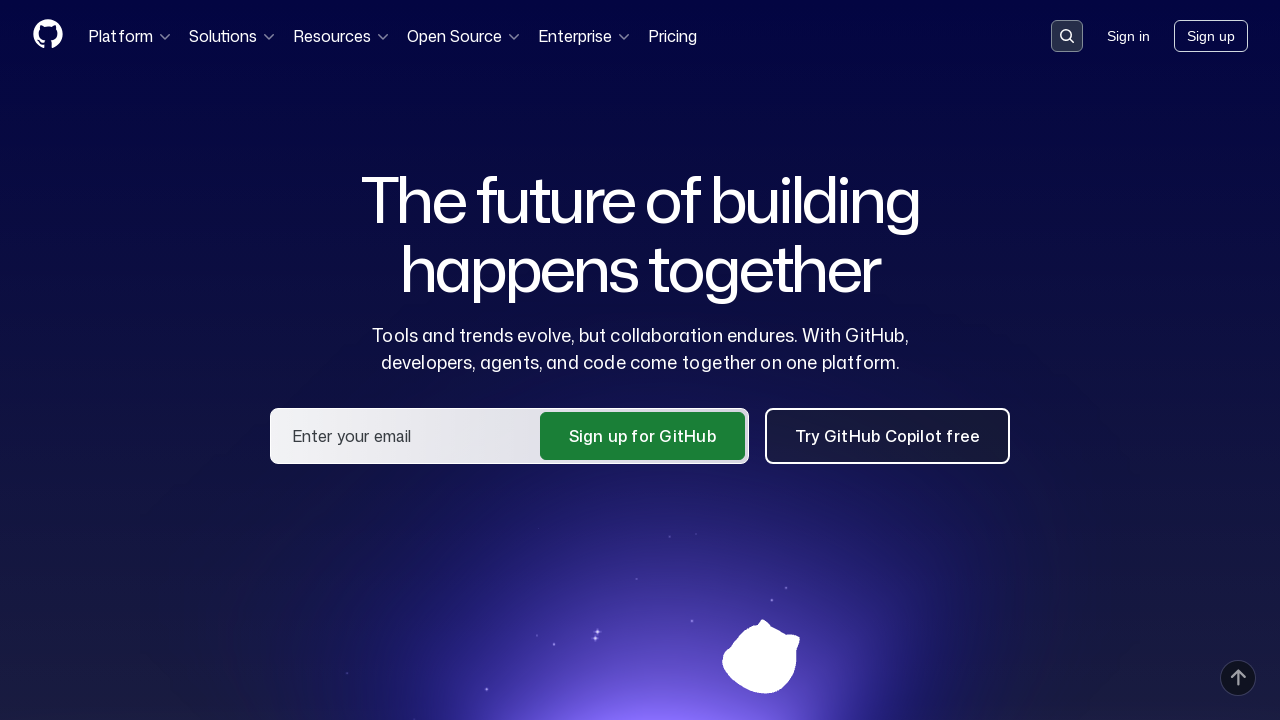

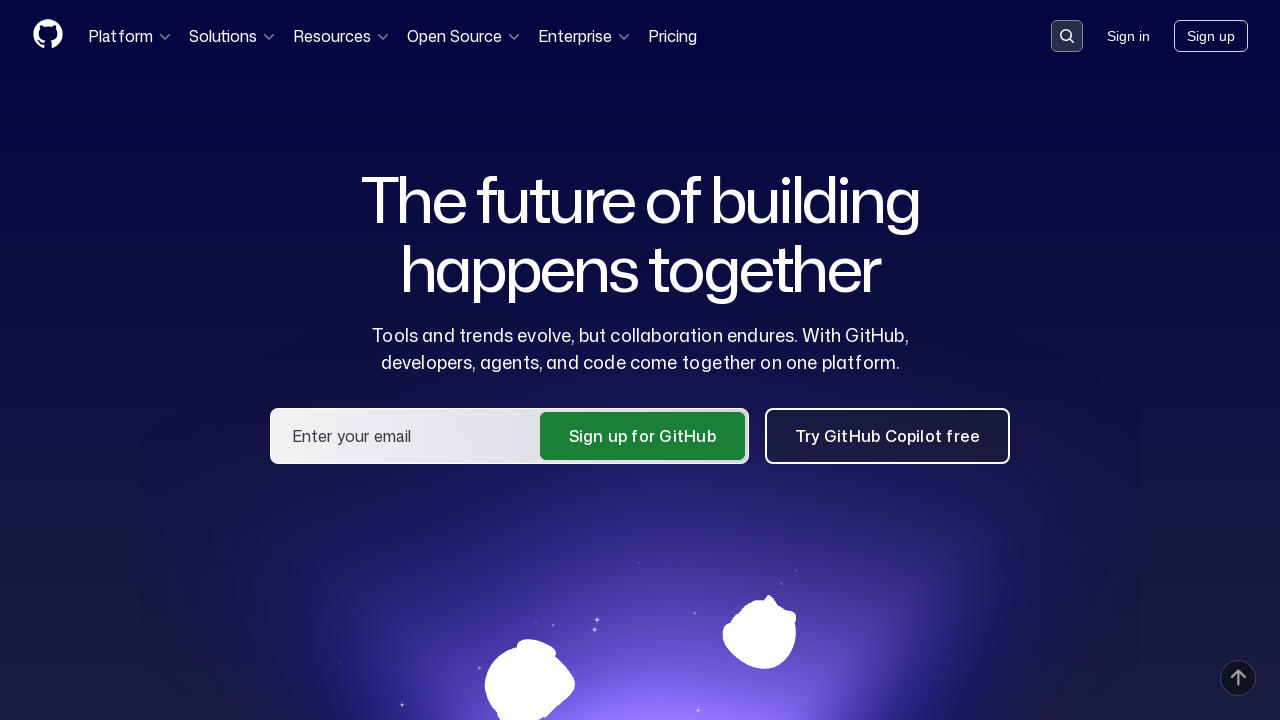